Tests JavaScript prompt alert handling by switching to an iframe, clicking a button that triggers a prompt dialog, entering text into the prompt, accepting it, and verifying the displayed result.

Starting URL: https://www.w3schools.com/js/tryit.asp?filename=tryjs_prompt

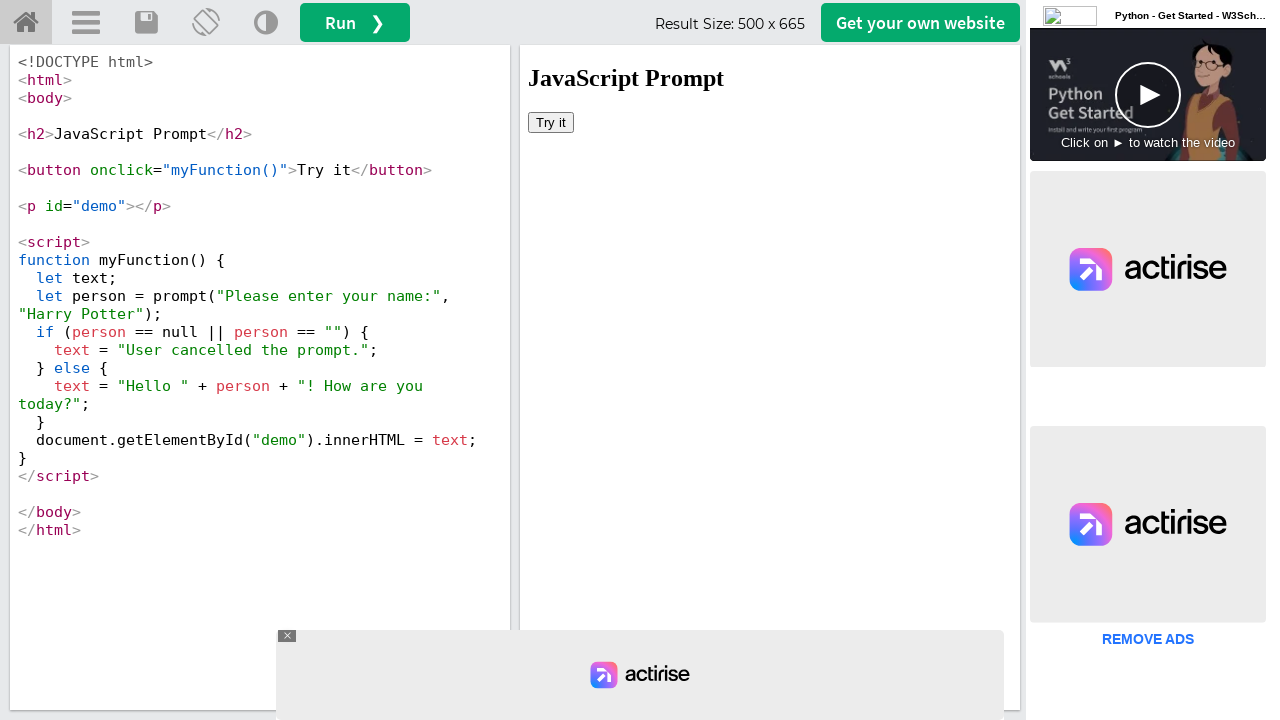

Located iframe #iframeResult
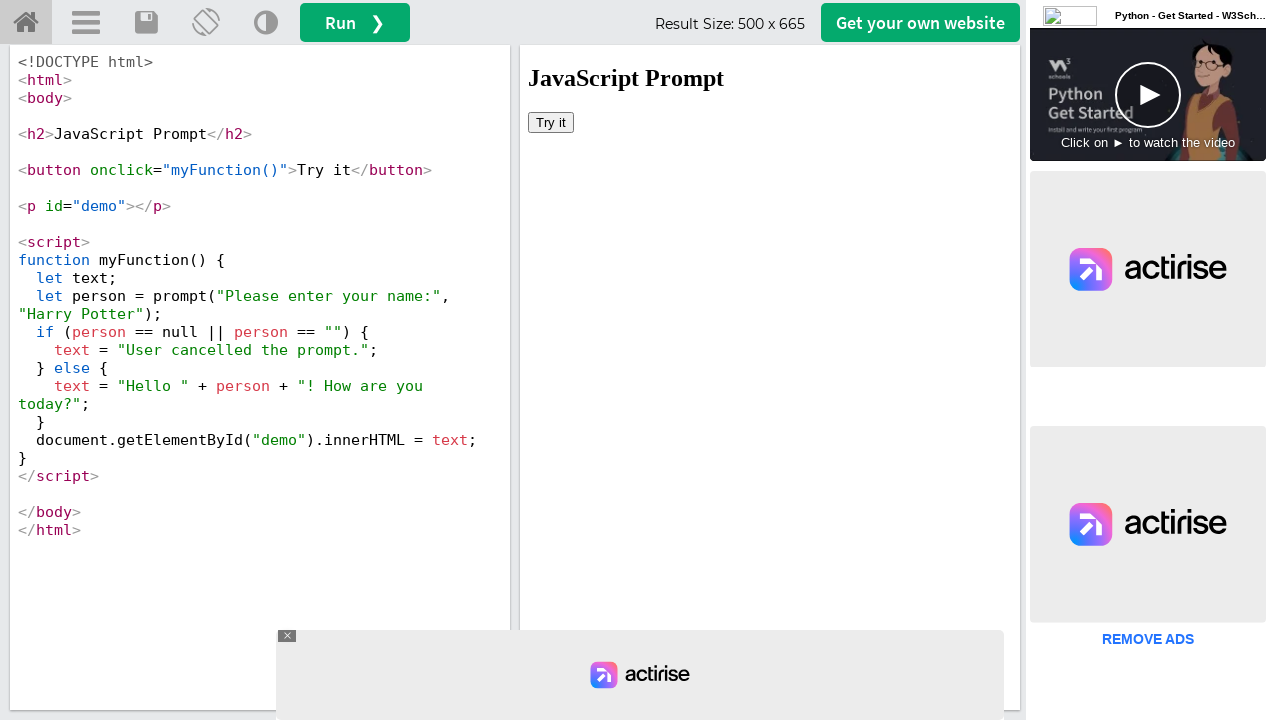

Set up dialog handler to accept prompts with 'Test'
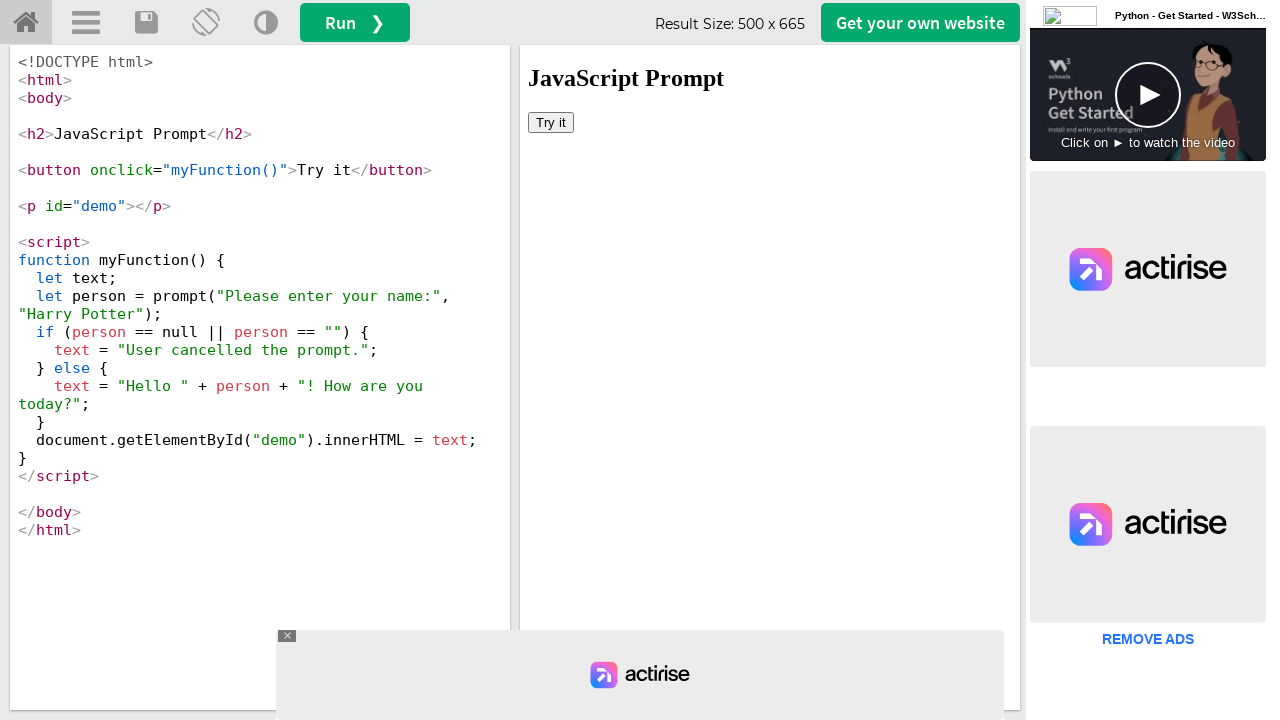

Clicked 'Try it' button to trigger prompt dialog at (551, 122) on #iframeResult >> internal:control=enter-frame >> xpath=//button[contains(text(),
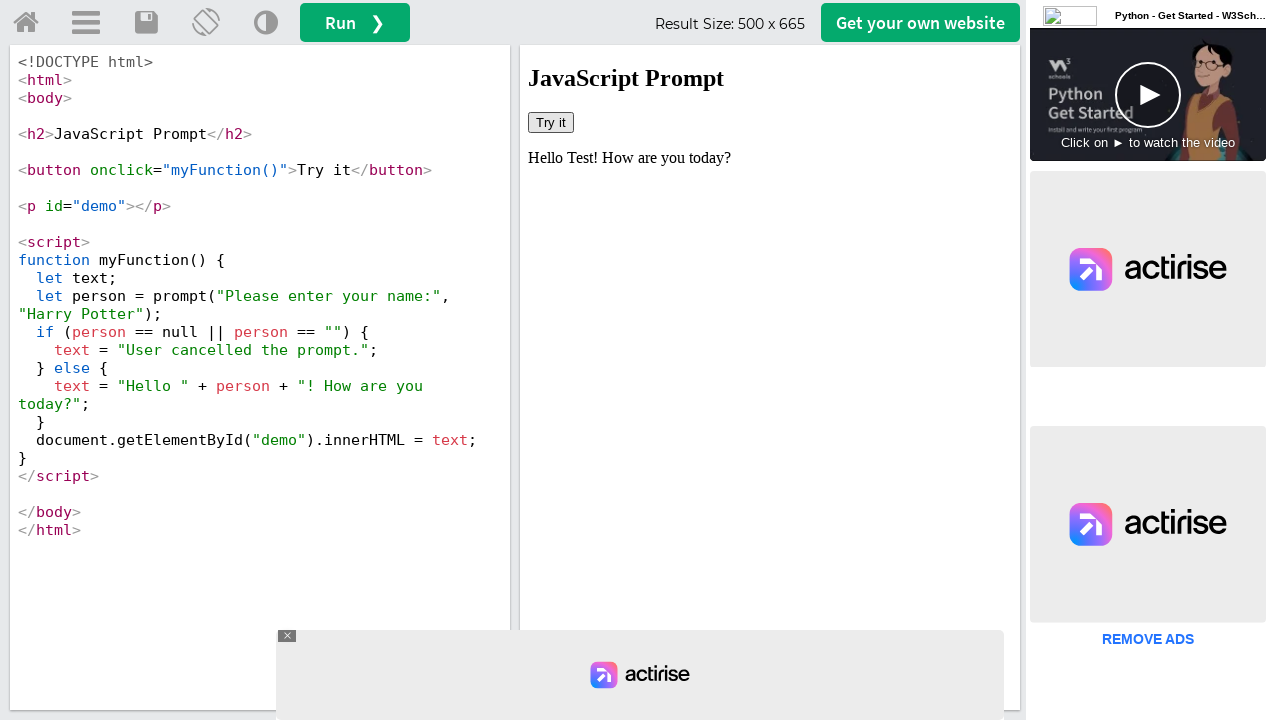

Waited 500ms for dialog to be handled and page to update
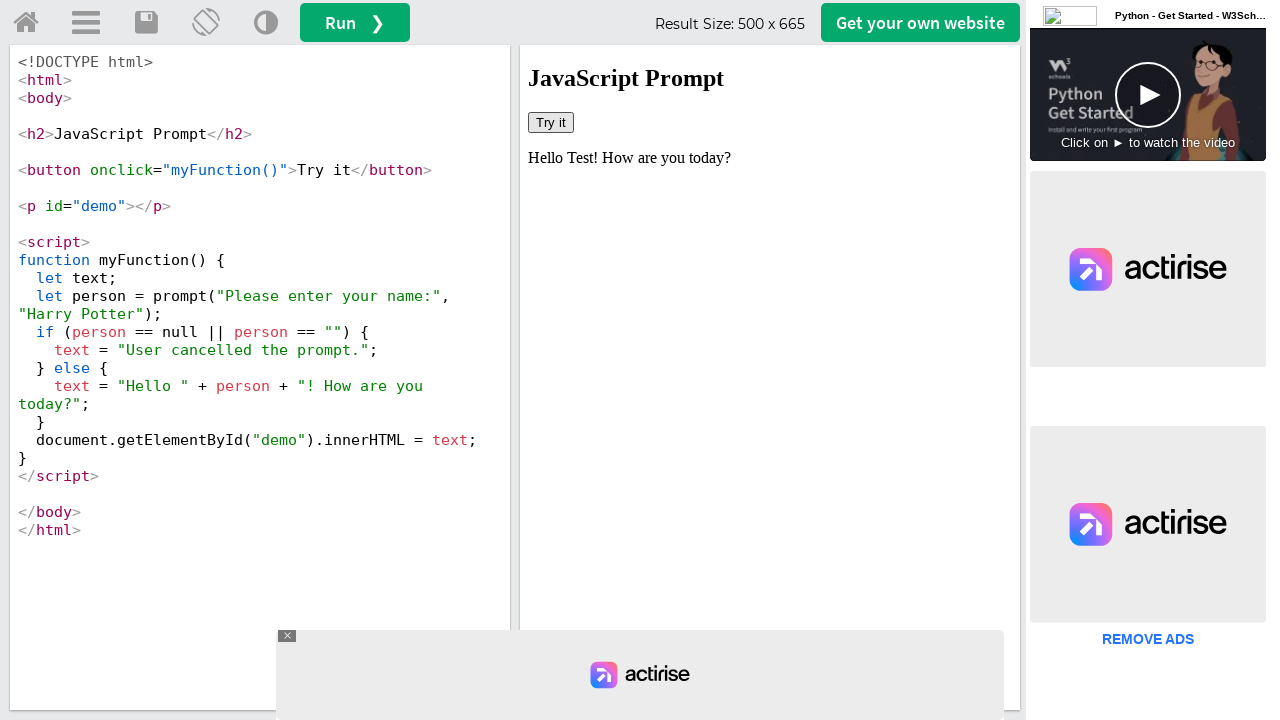

Retrieved result text from #demo element: 'Hello Test! How are you today?'
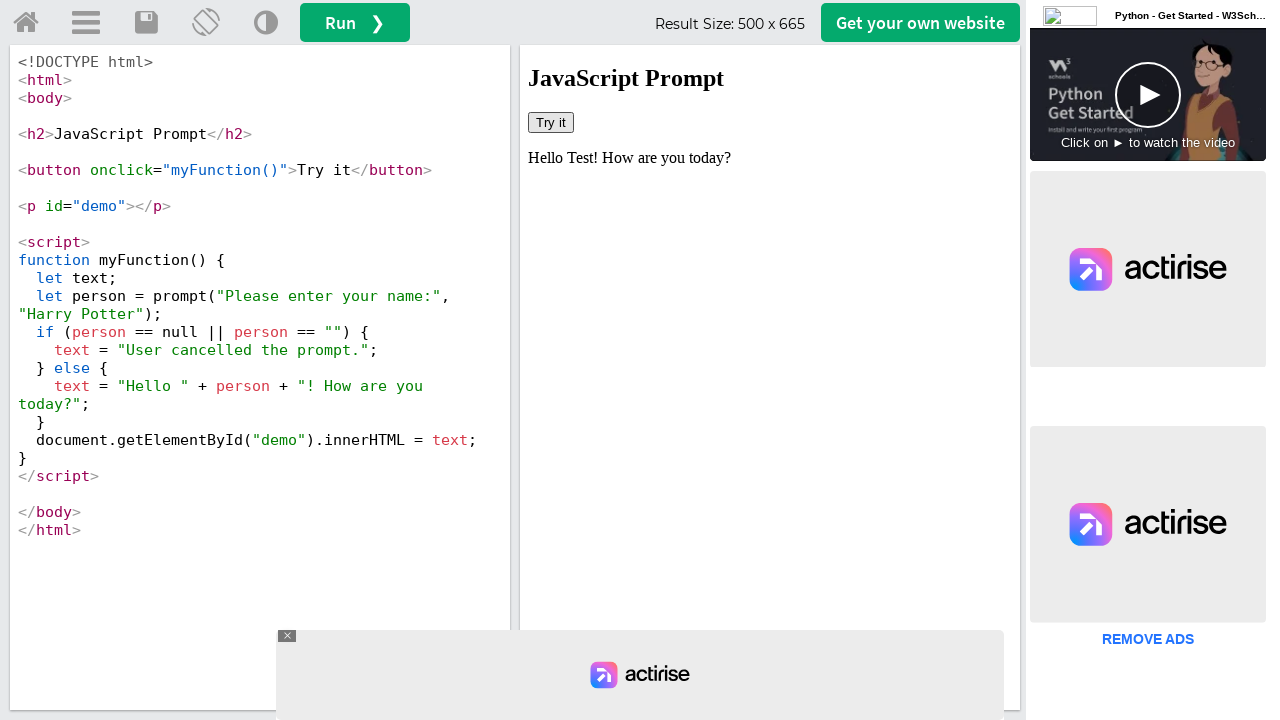

Printed result text to console
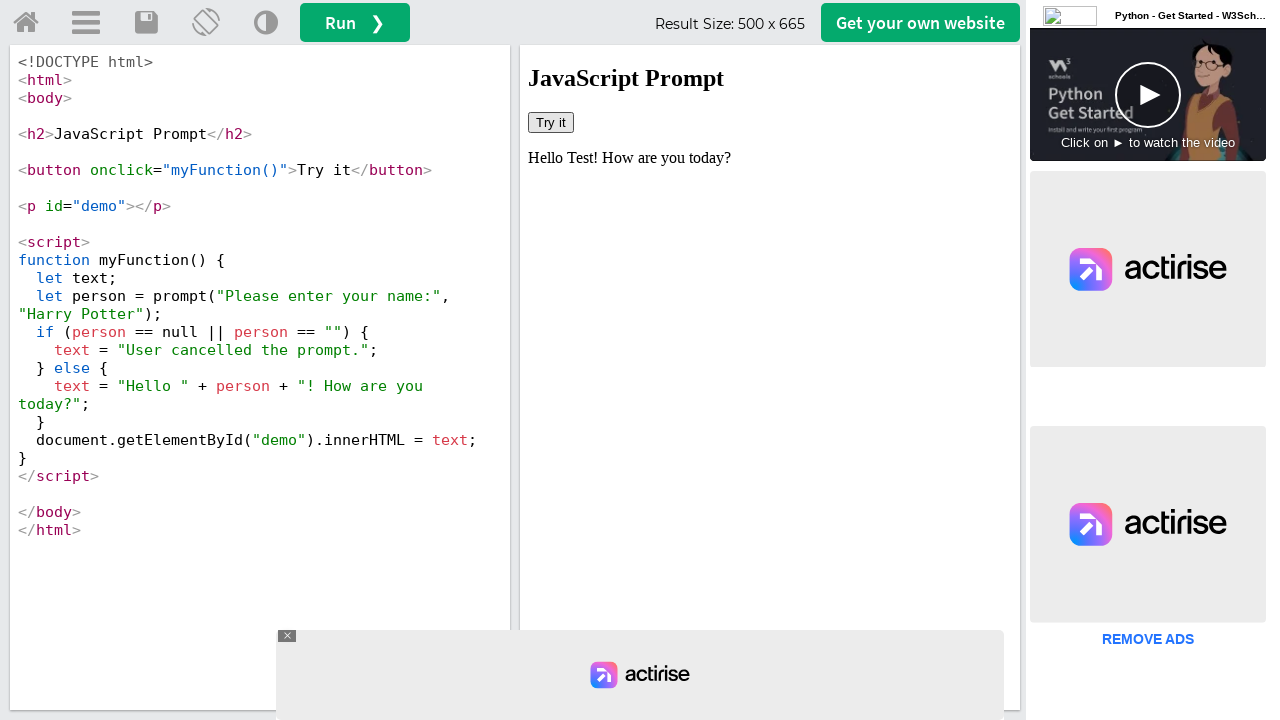

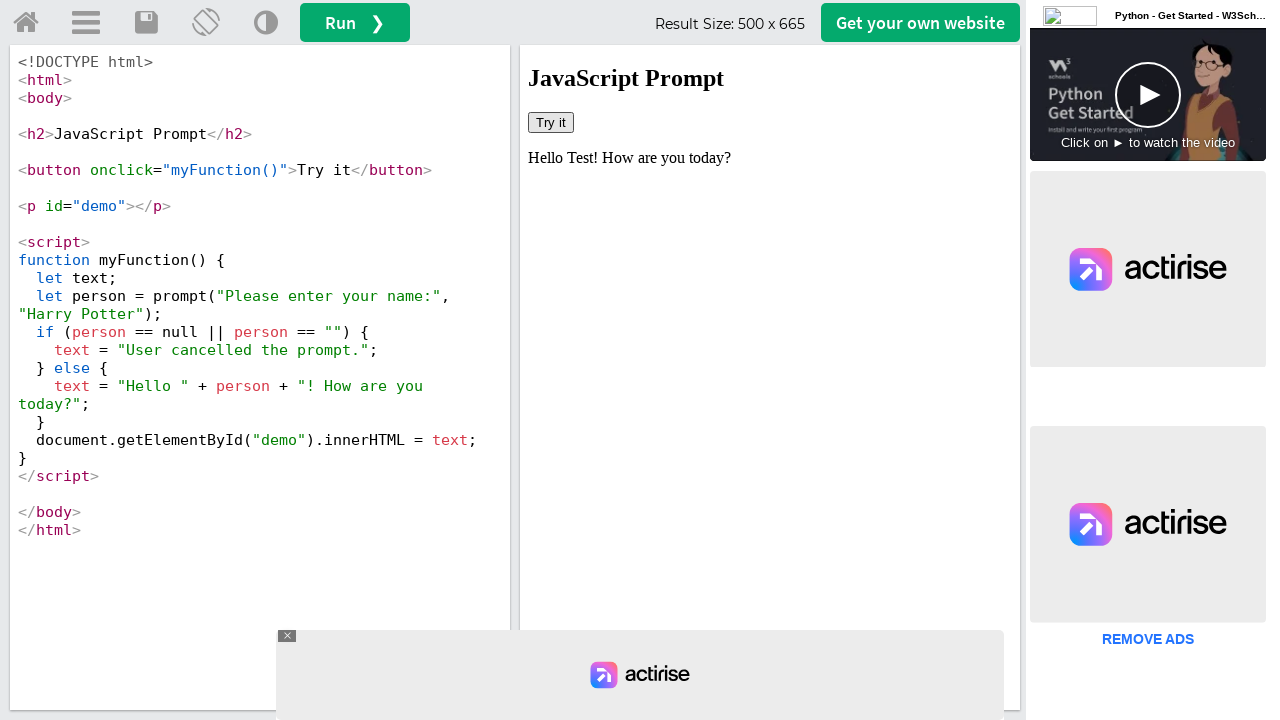